Tests navigation to the Packages section on NuGet.org by finding the Packages menu item in the navbar and clicking it, then verifying that package listings are displayed with titles and descriptions.

Starting URL: https://nuget.org

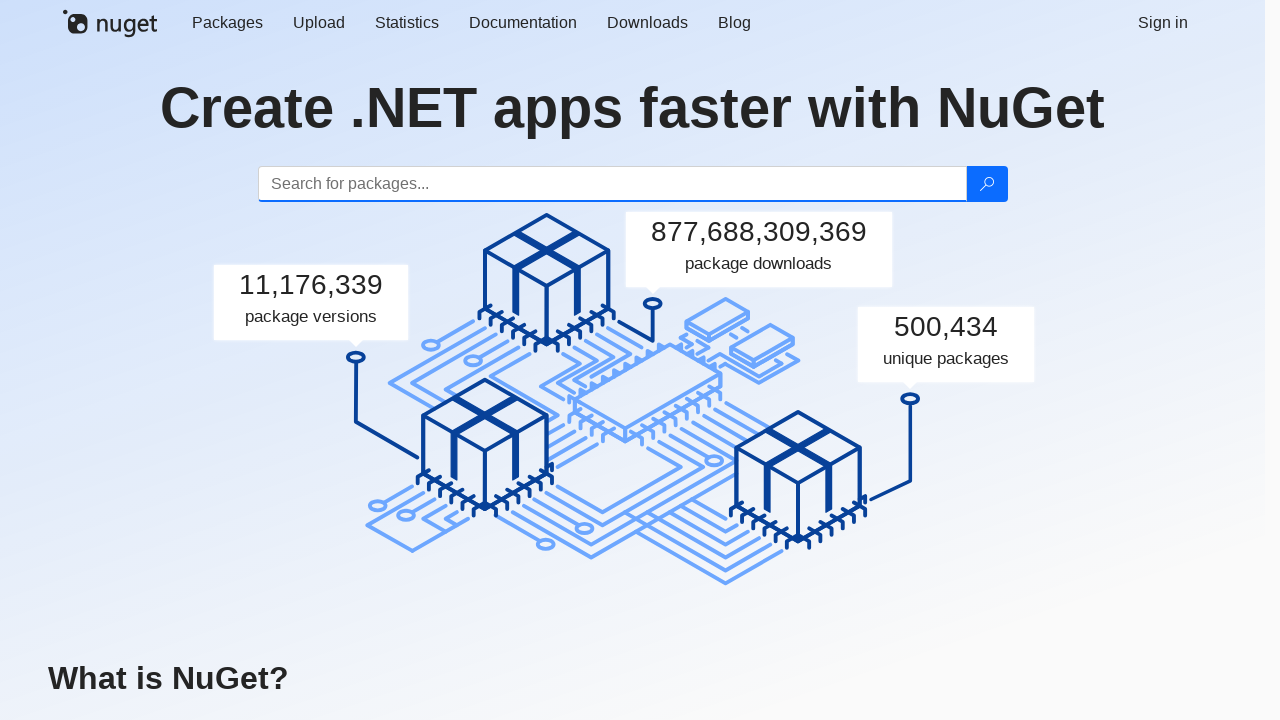

Navbar loaded on NuGet.org homepage
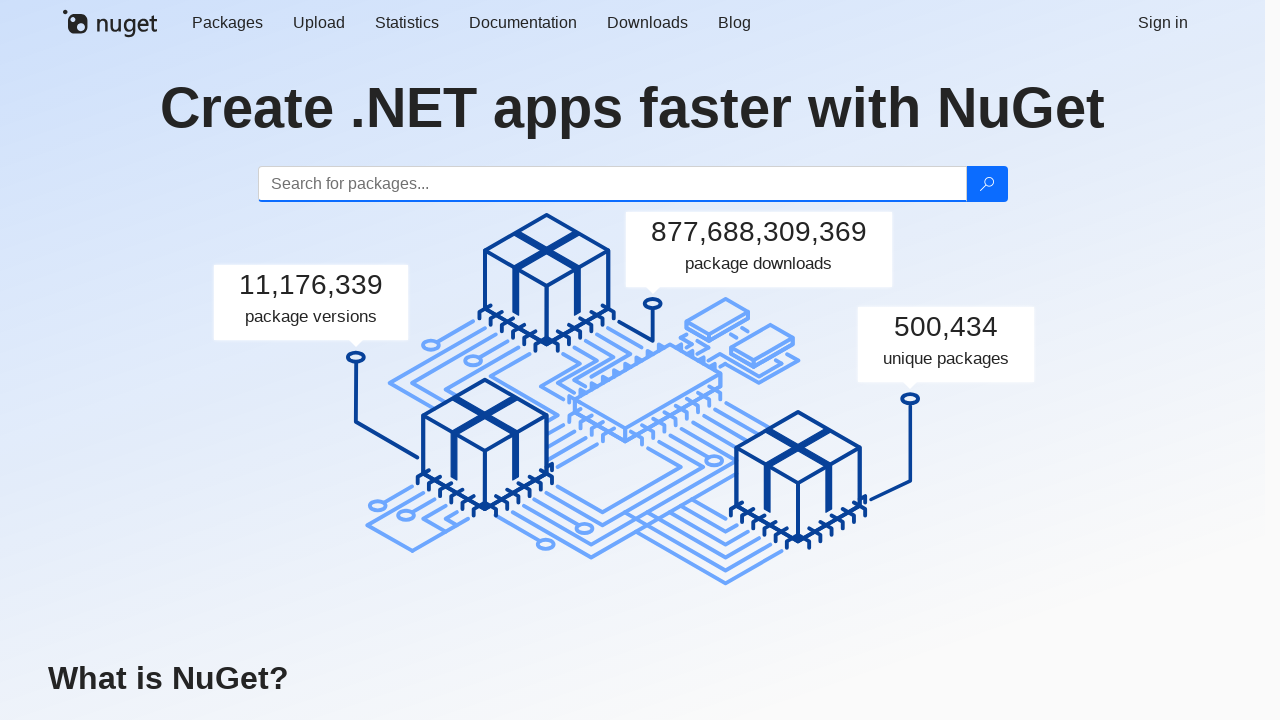

Located Packages menu item in navbar
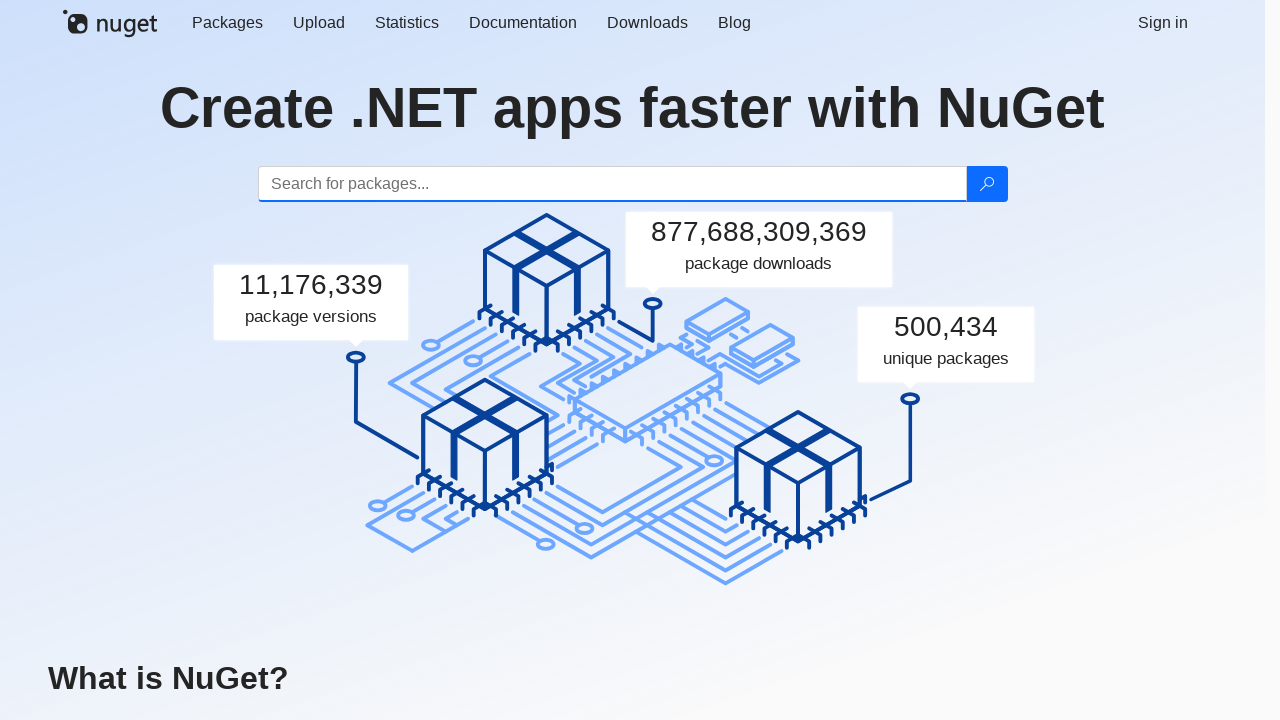

Clicked Packages menu item at (227, 23) on #navbar ul:first-of-type li >> internal:has-text="Packages"i >> nth=0
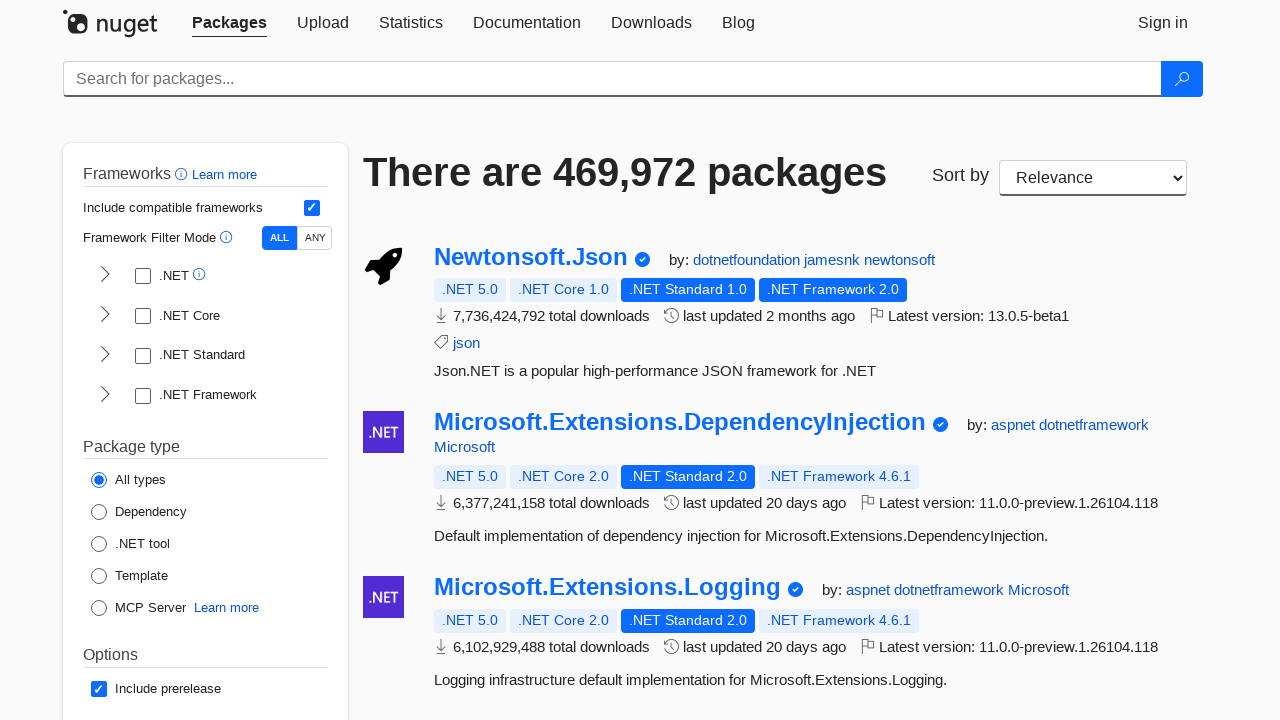

Packages page loaded with package listings
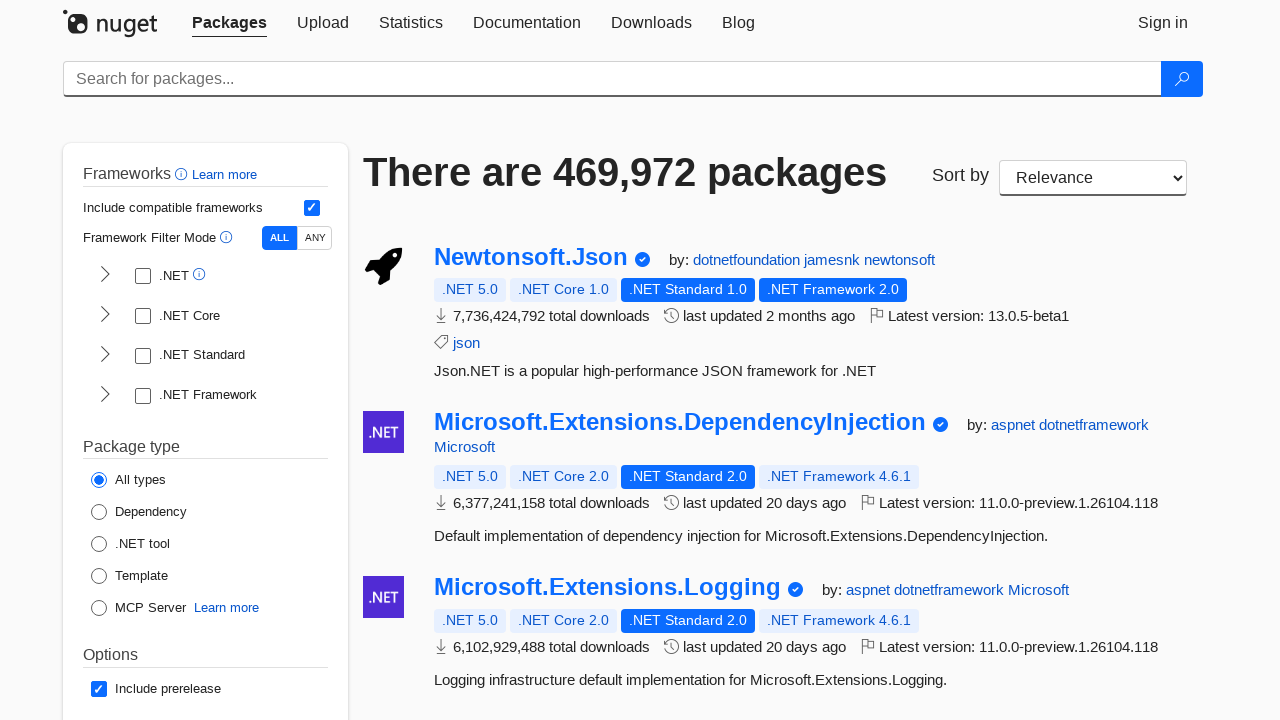

Located first package element
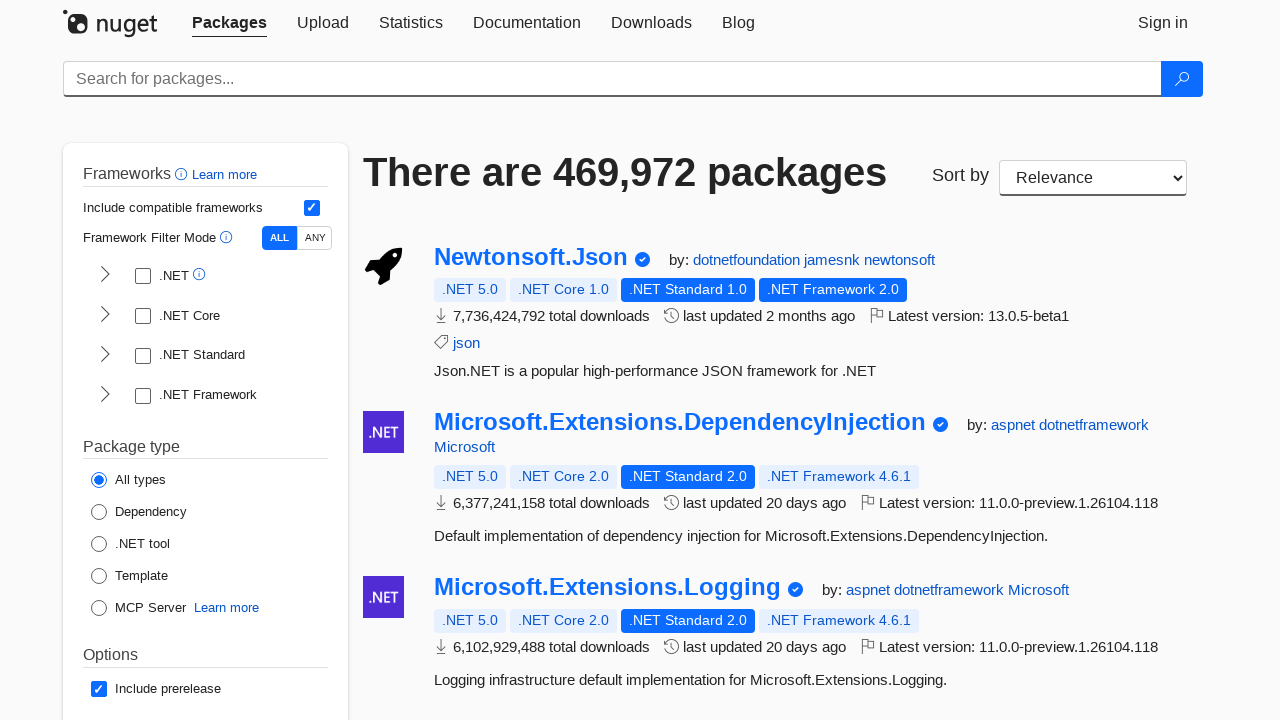

First package element is visible with title and description
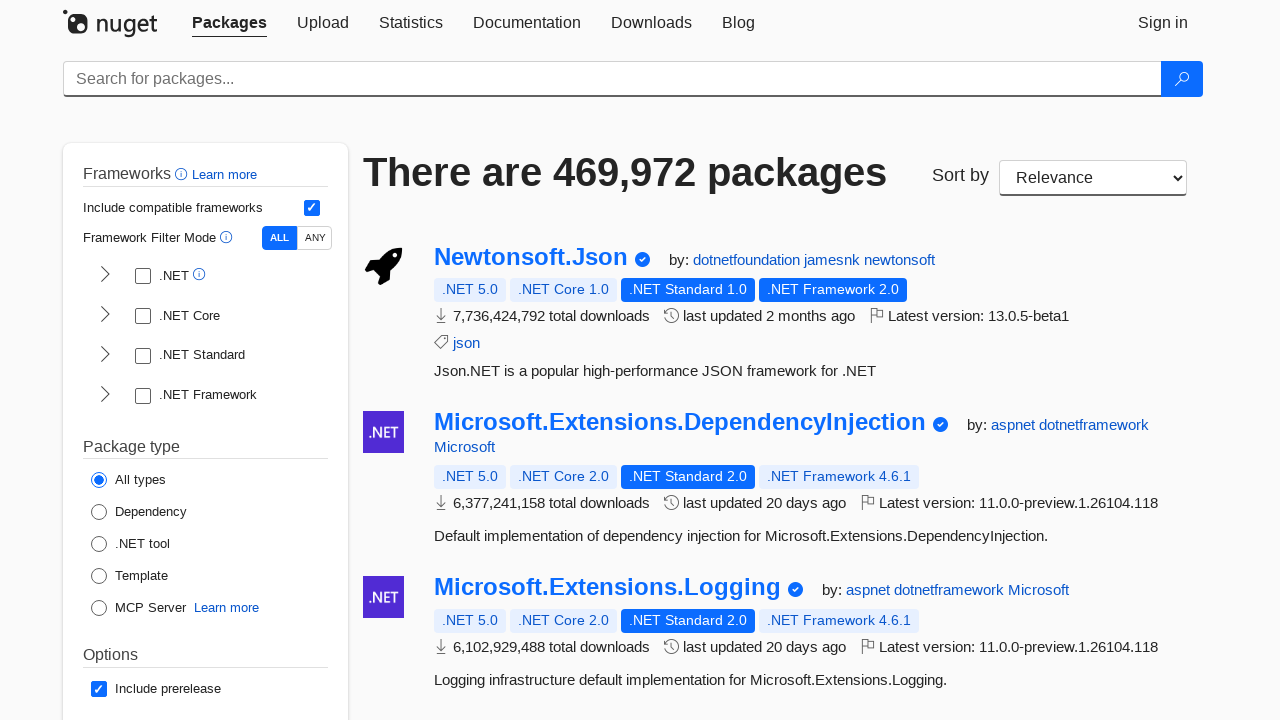

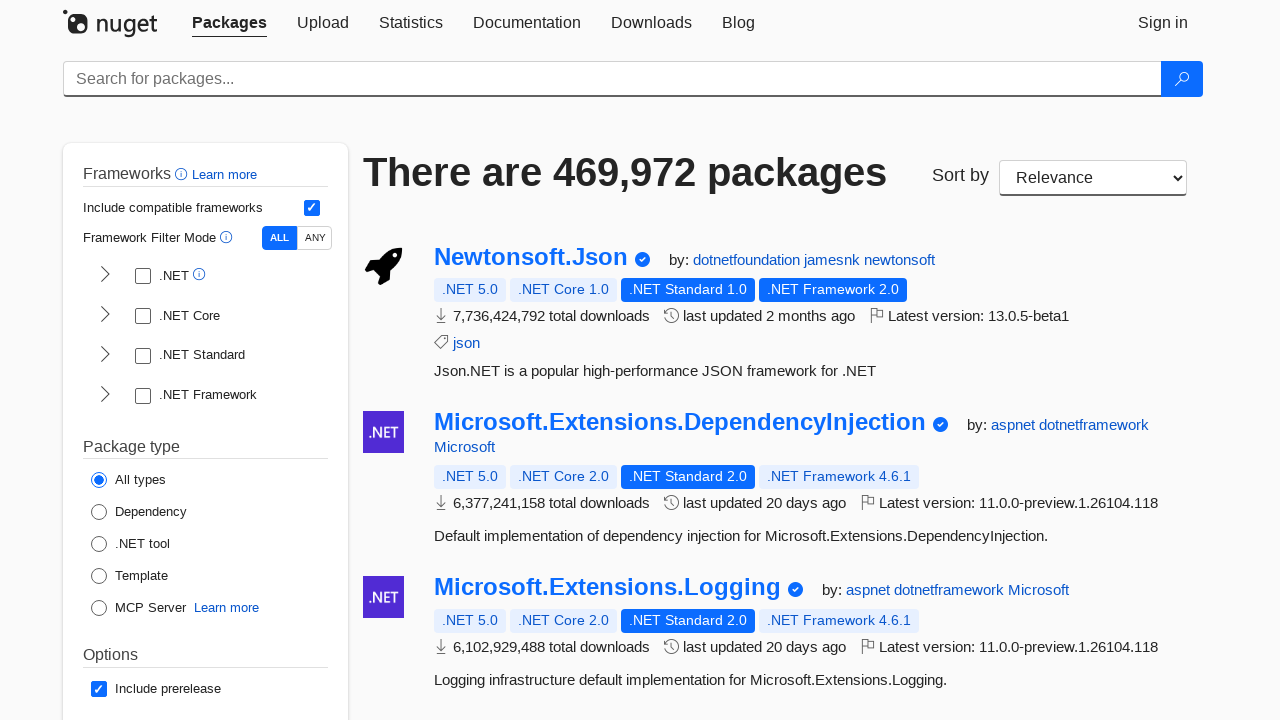